Navigates to the contact page using the navigation menu and verifies the URL

Starting URL: https://jupiter.cloud.planittesting.com

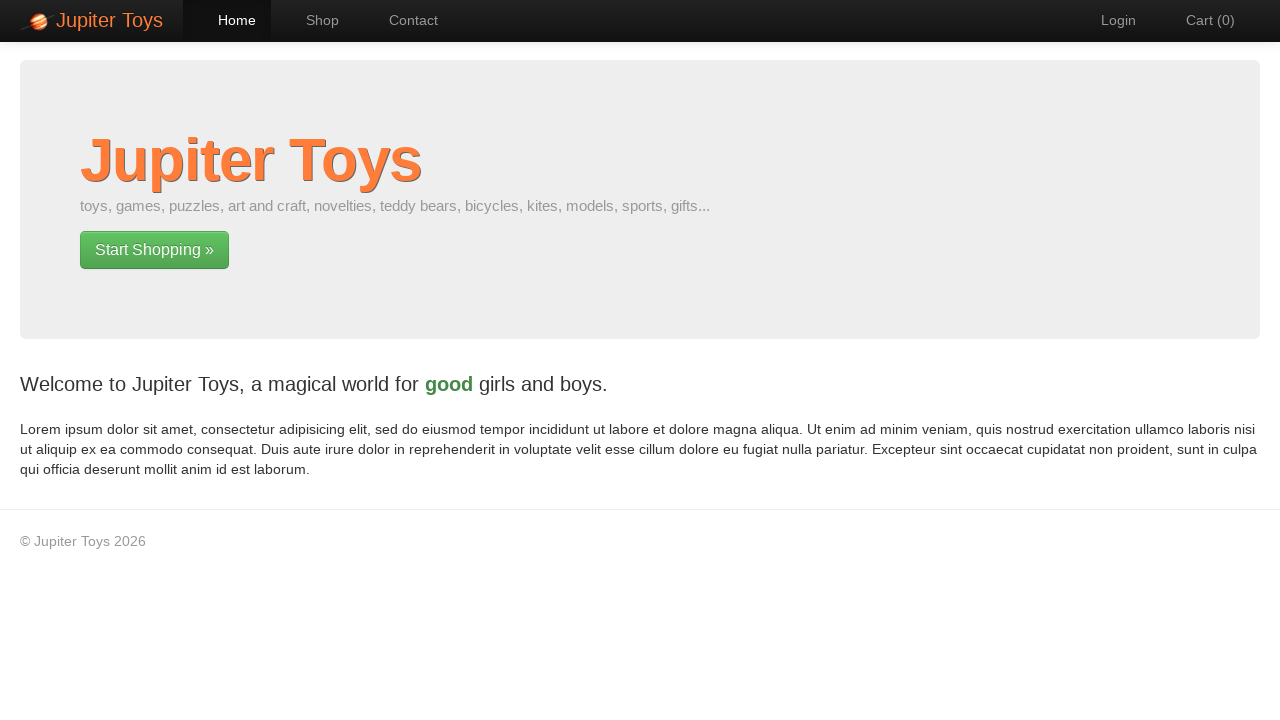

Clicked Contact link in navigation menu at (404, 20) on a:has-text('Contact')
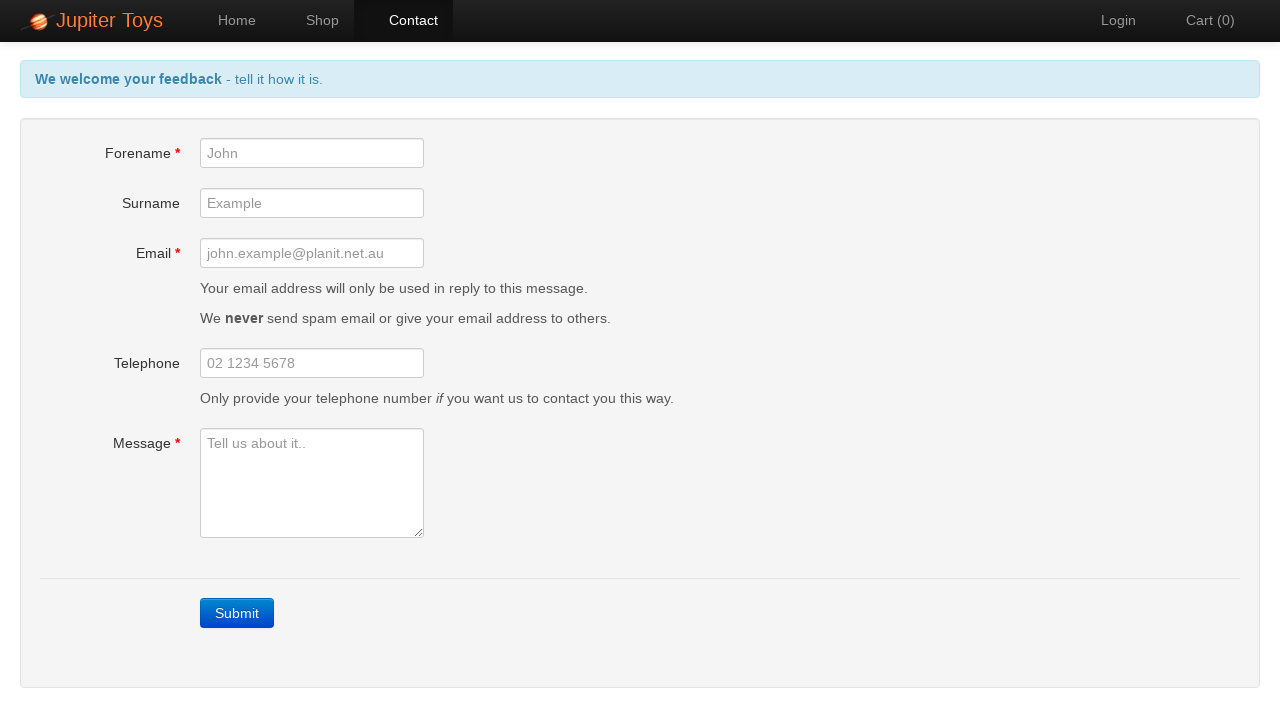

Waited for contact page URL to load
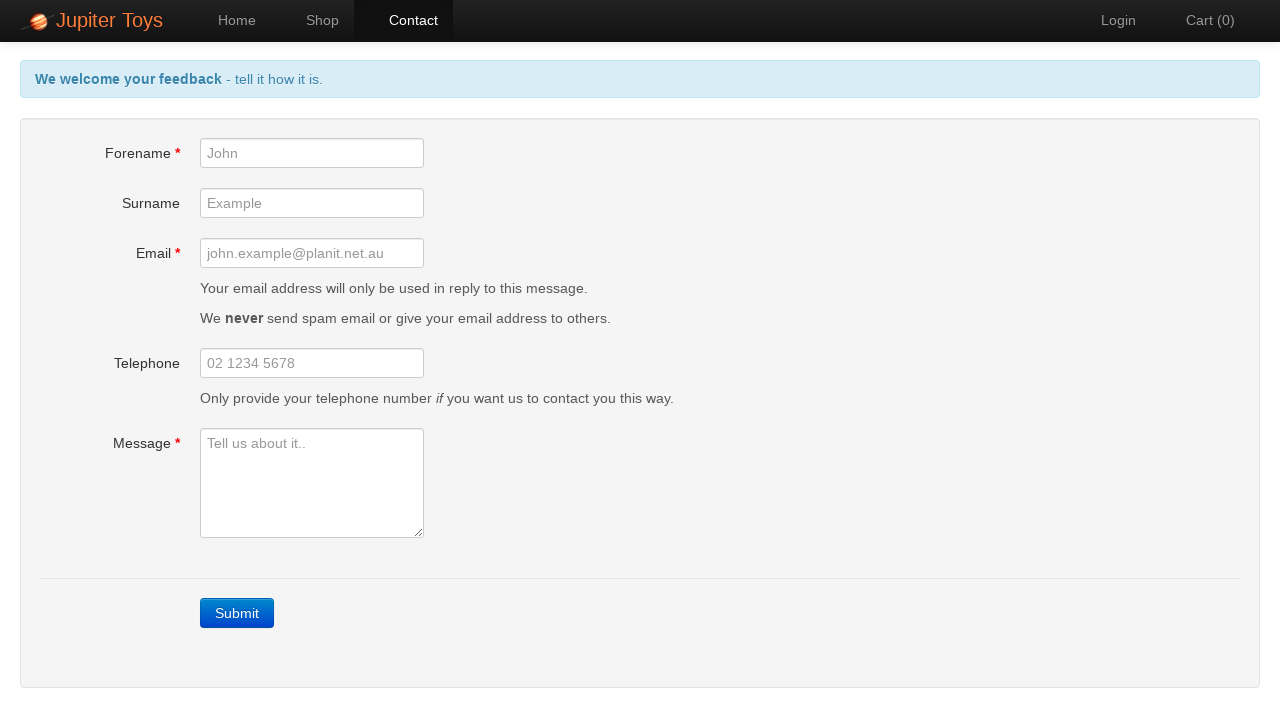

Verified URL matches contact page URL: https://jupiter.cloud.planittesting.com/#/contact
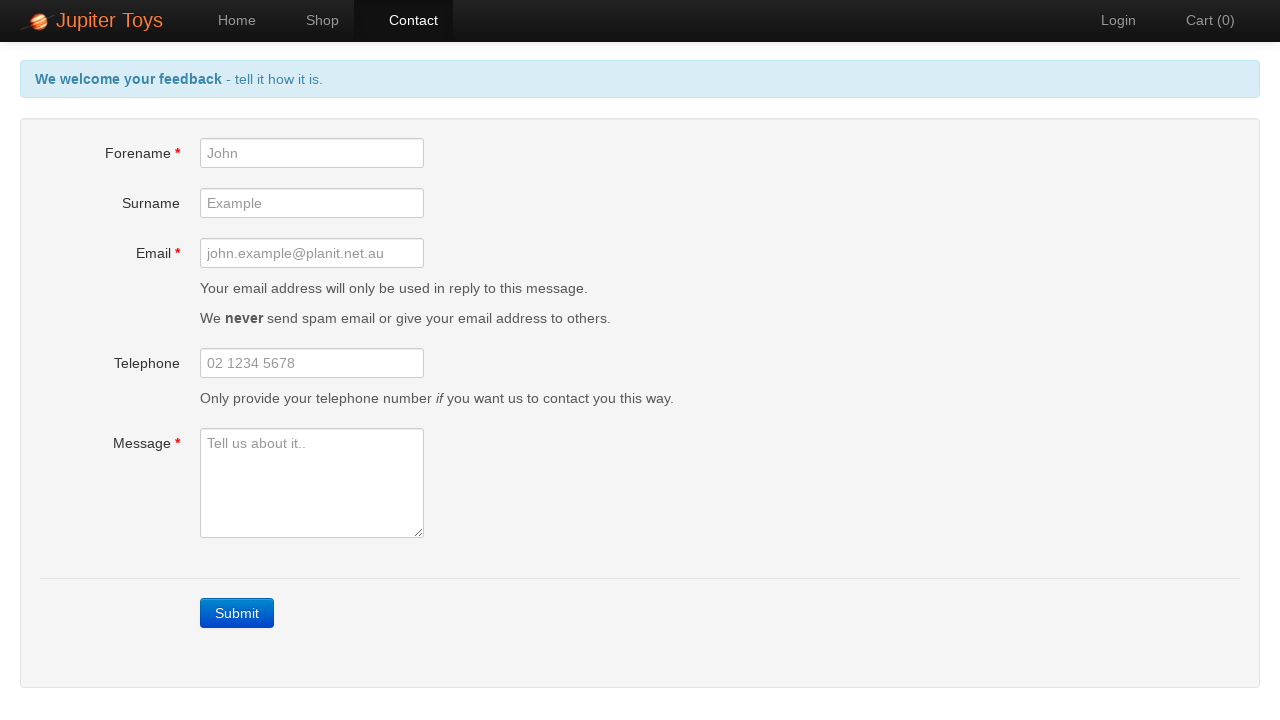

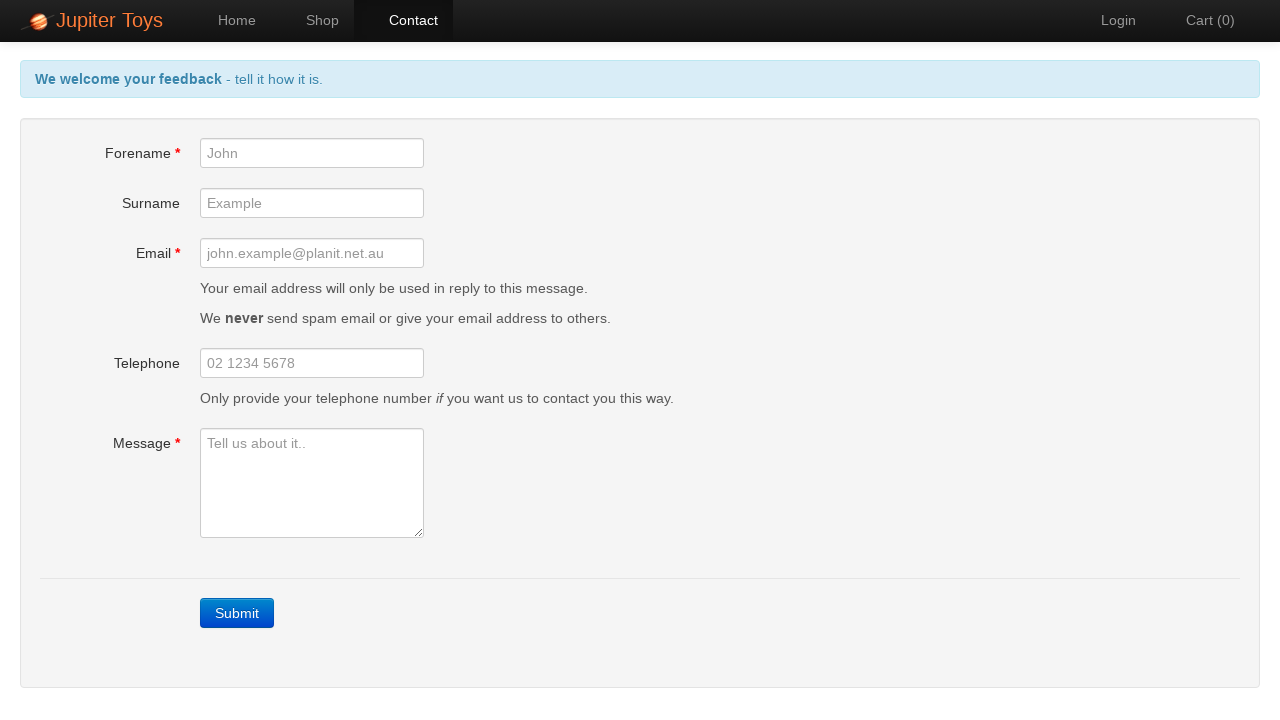